Tests mouse hover functionality by hovering over a menu item and scrolling to a submenu

Starting URL: https://demoapps.qspiders.com/ui/mouseHover/tab?sublist=3

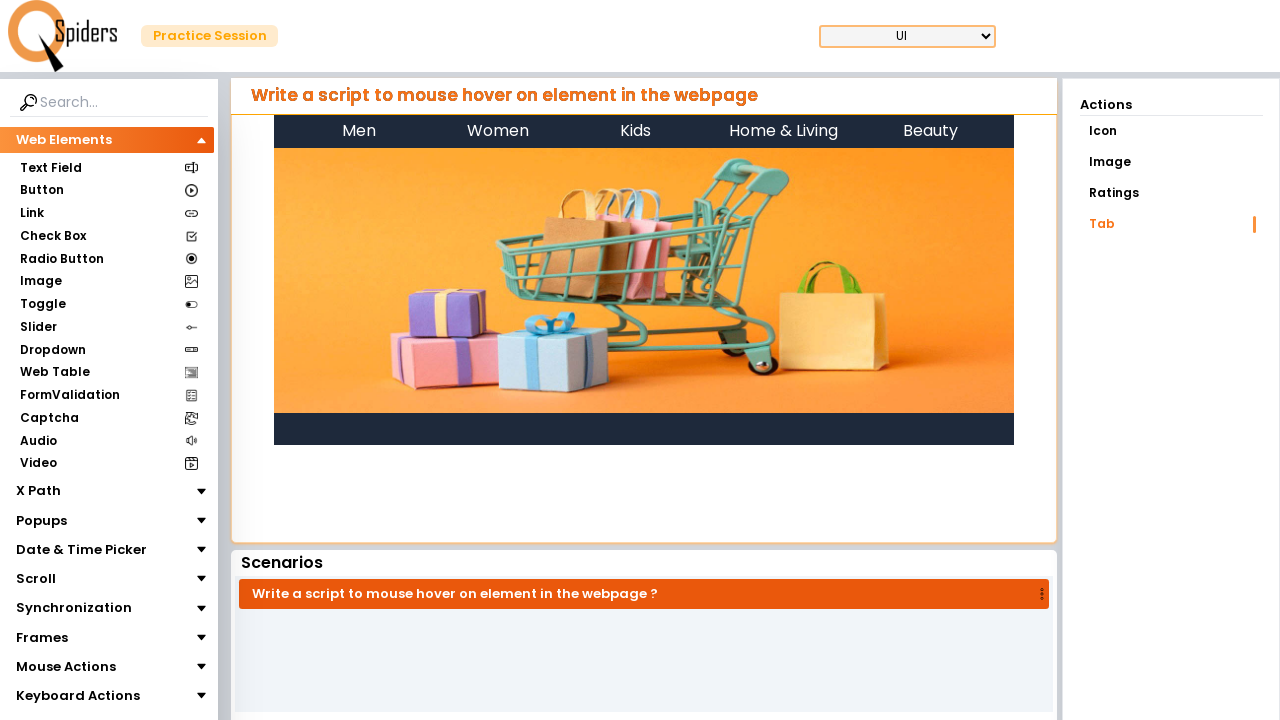

Hovered over Home and Living menu item at (784, 131) on xpath=//div[@class="bg-slate-800 h-10"]//li[@class="HomeAndLiving relative"]
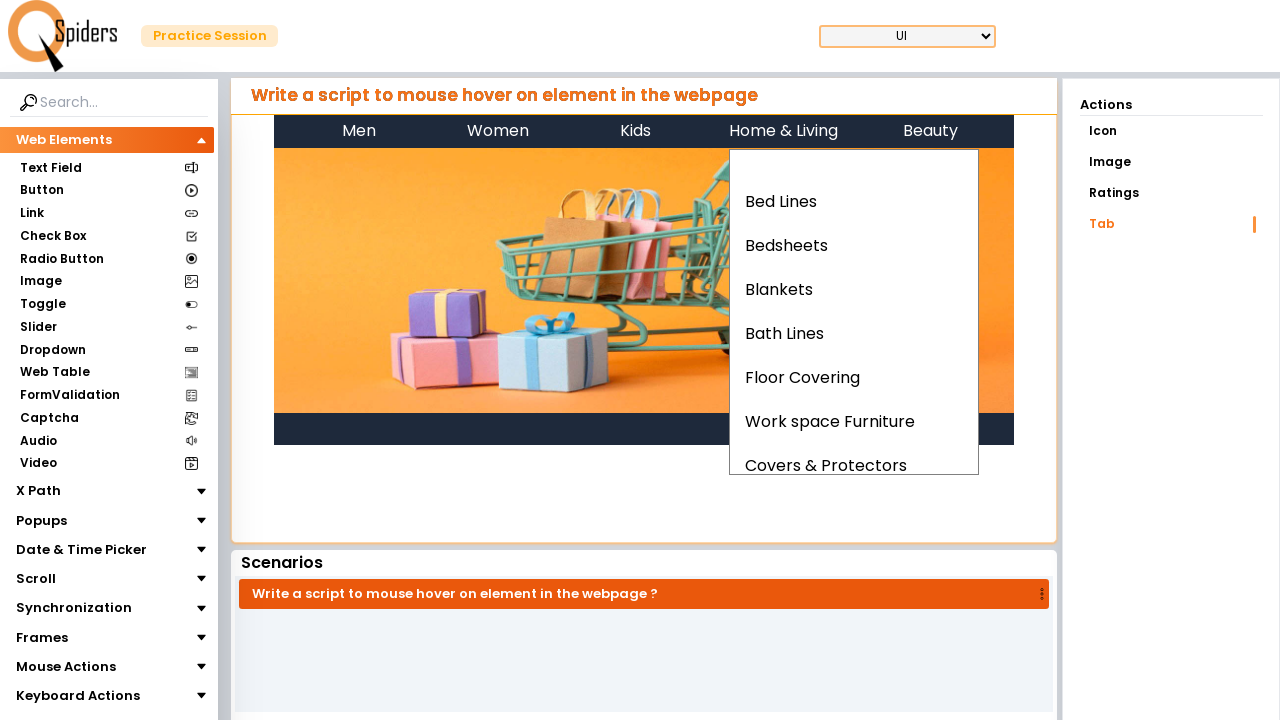

Scrolled submenu item at position 10 into view
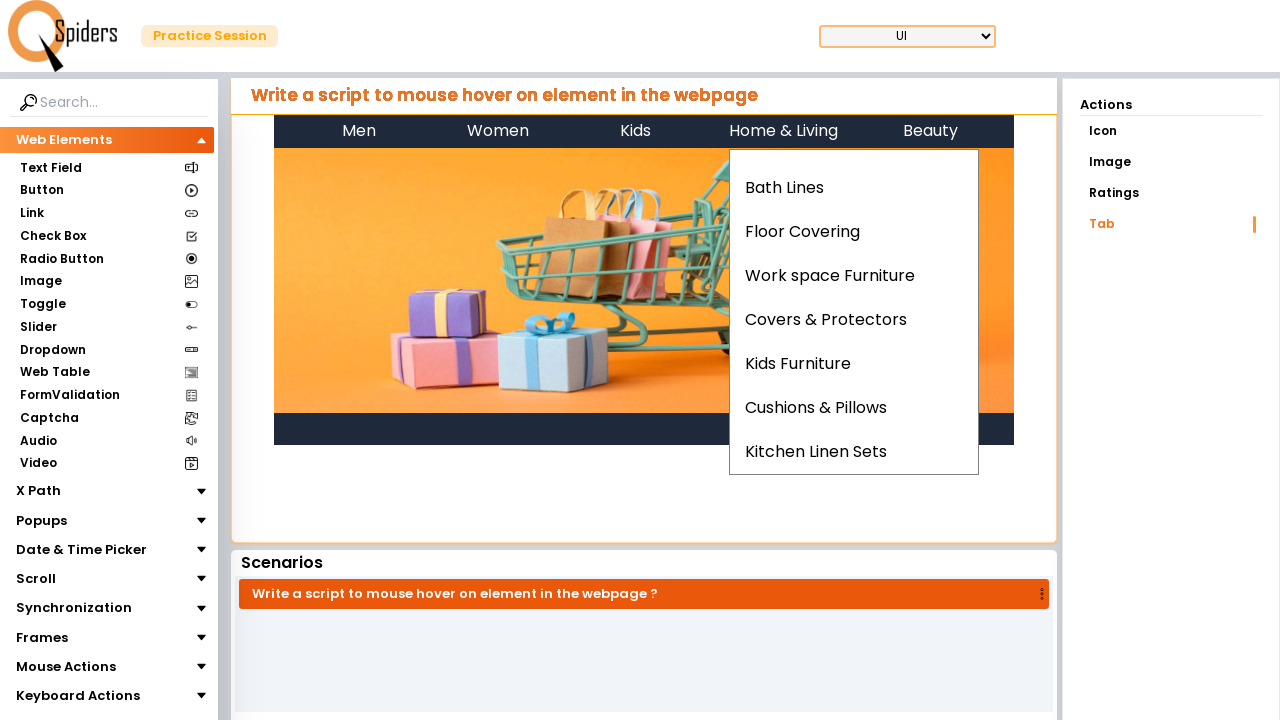

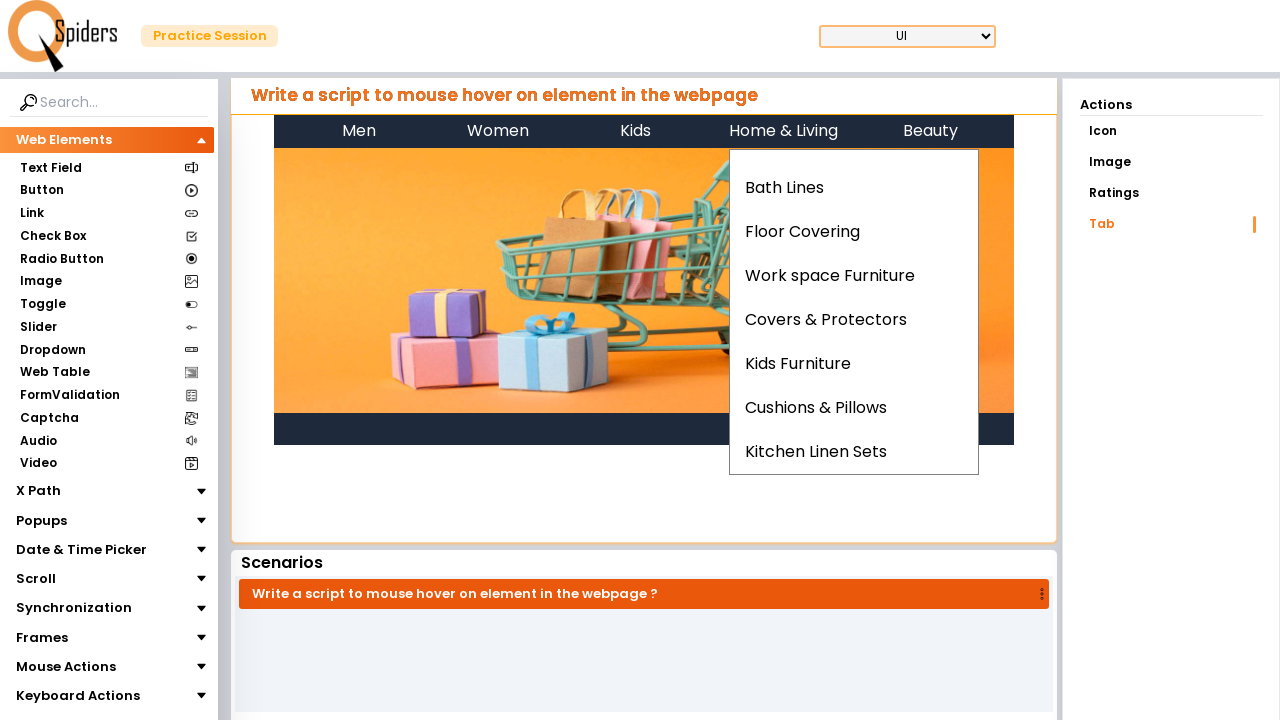